Tests various wait scenarios on a demo page including visibility, invisibility, clickability, and text change waits

Starting URL: https://www.leafground.com/dashboard.xhtml

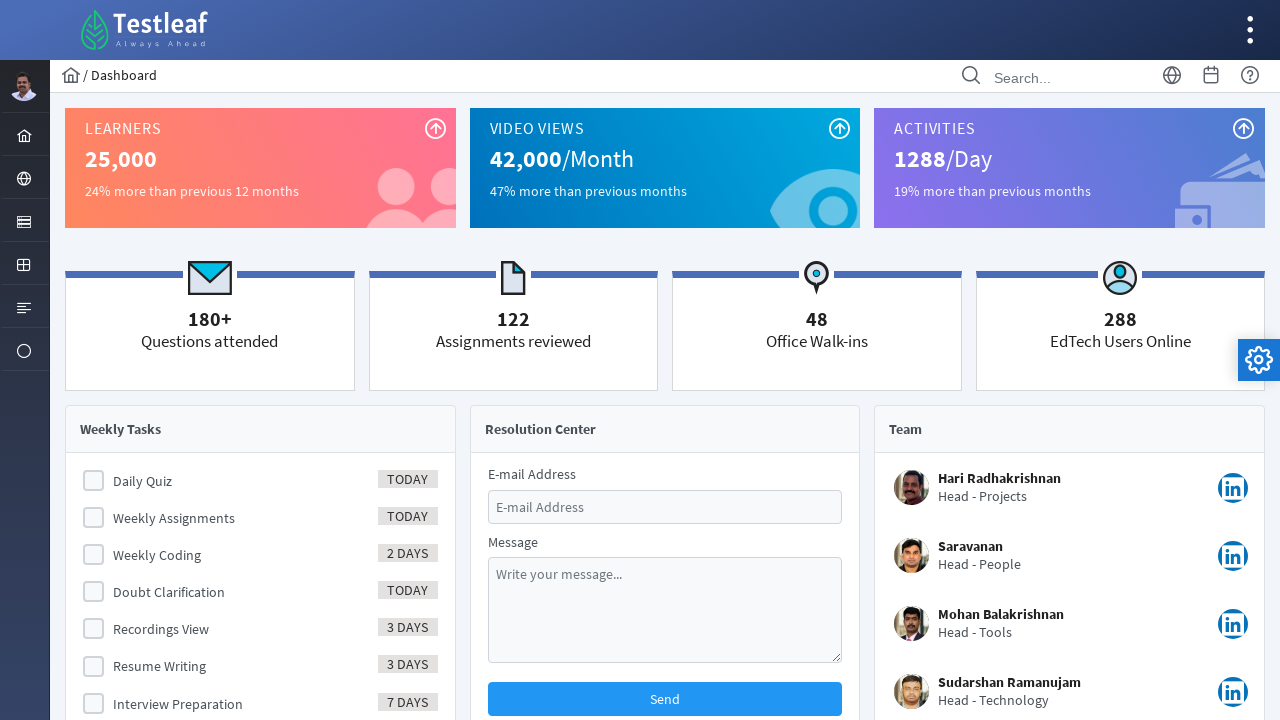

Clicked on Elements menu icon at (24, 220) on xpath=//*[@id="menuform"]/child::ul/li[3]
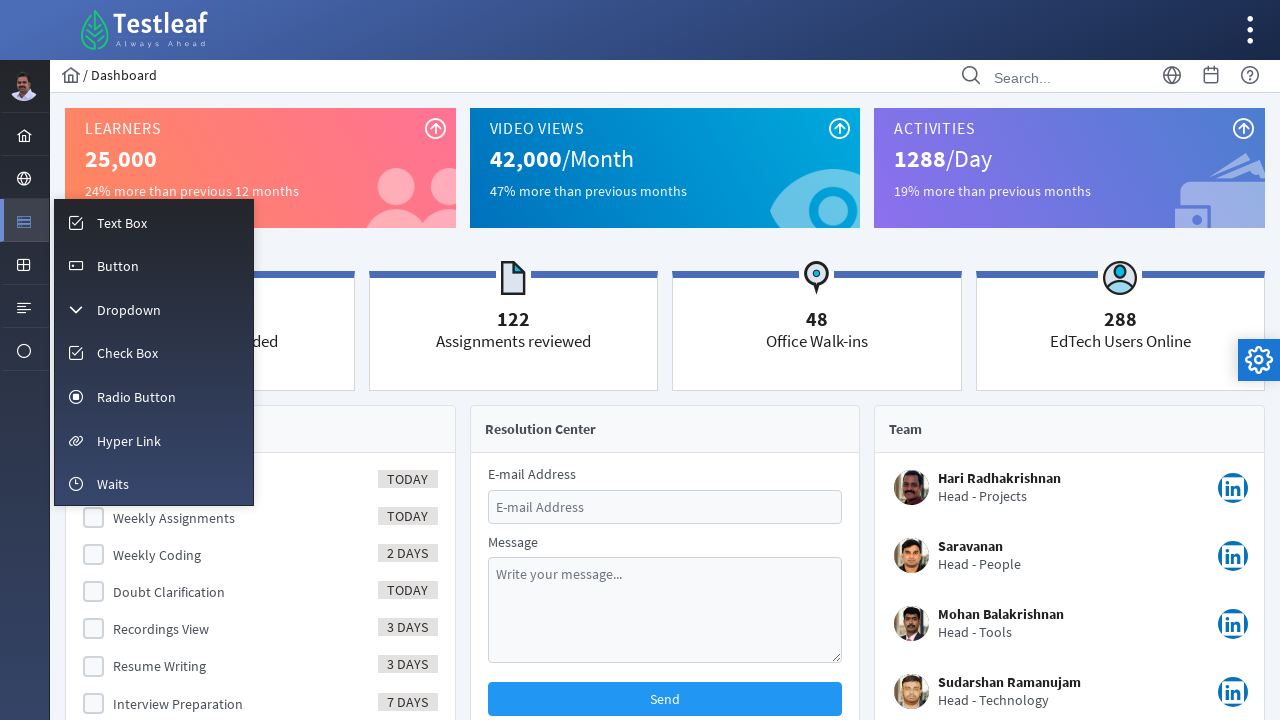

Clicked on Waits link at (113, 484) on text=Waits
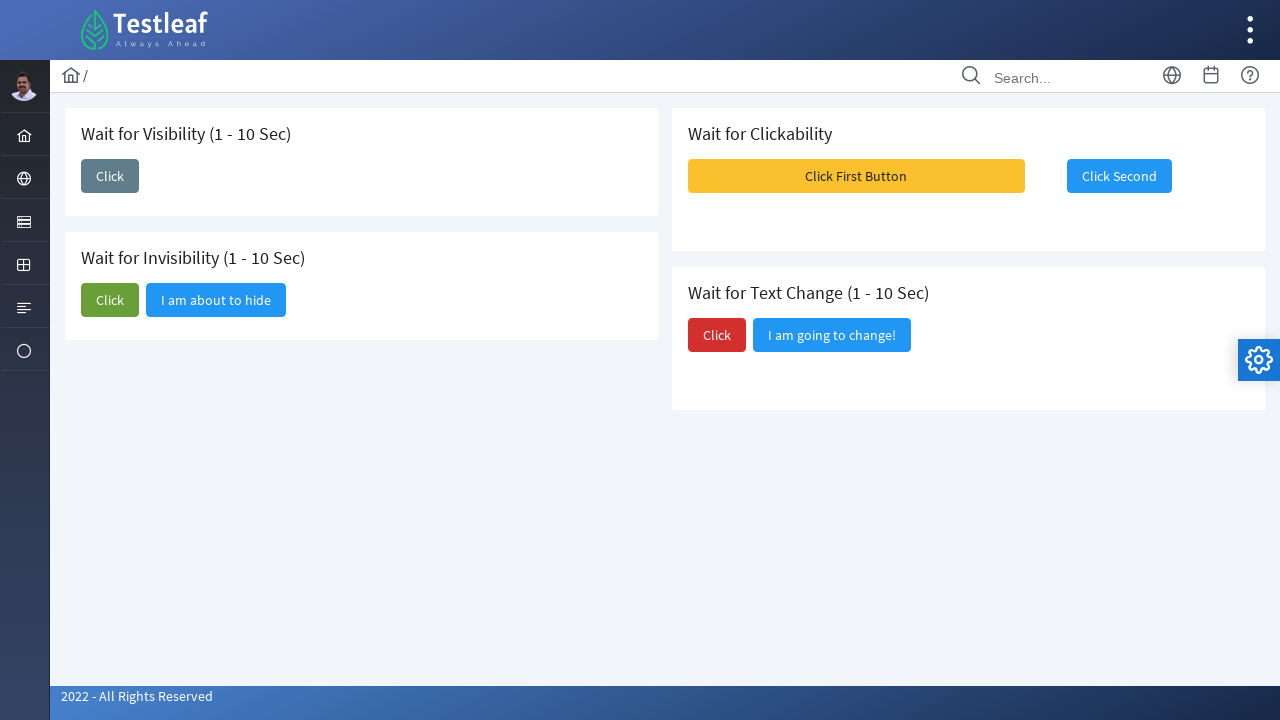

Clicked button to trigger visibility wait test at (110, 176) on xpath=//button[@name="j_idt87:j_idt89"]
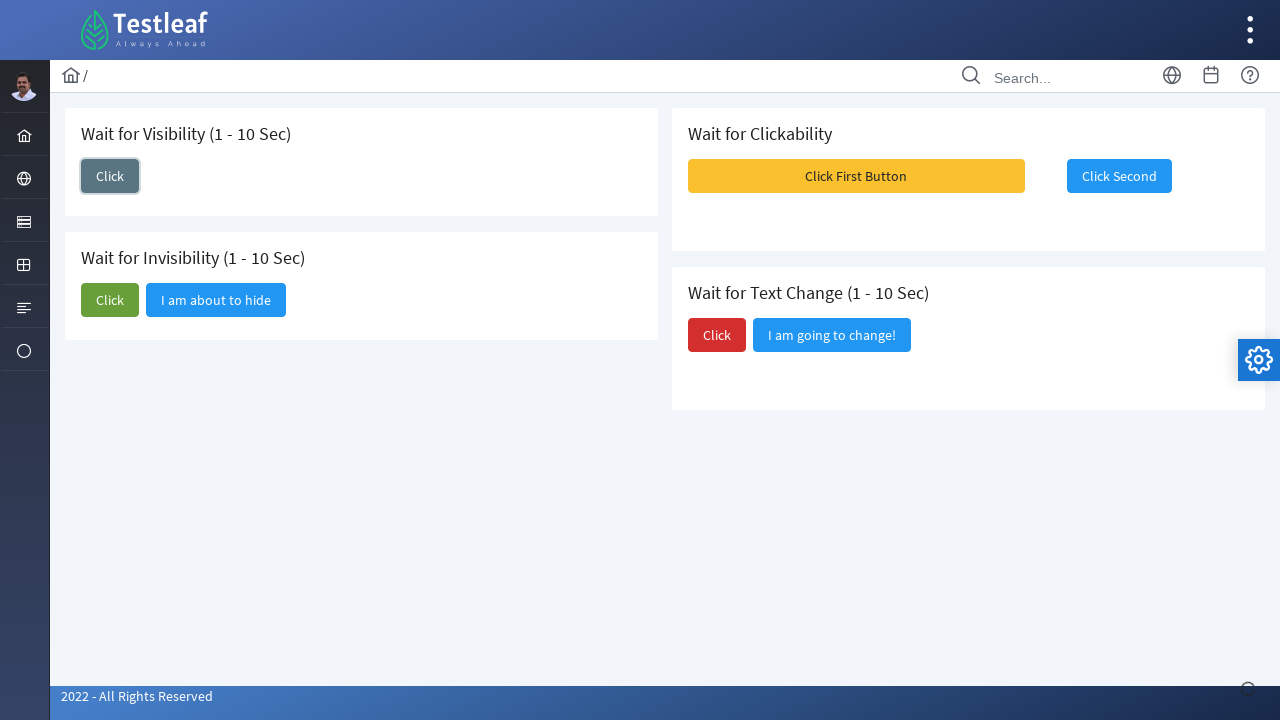

Wait for element visibility - element is now visible (1-10 sec)
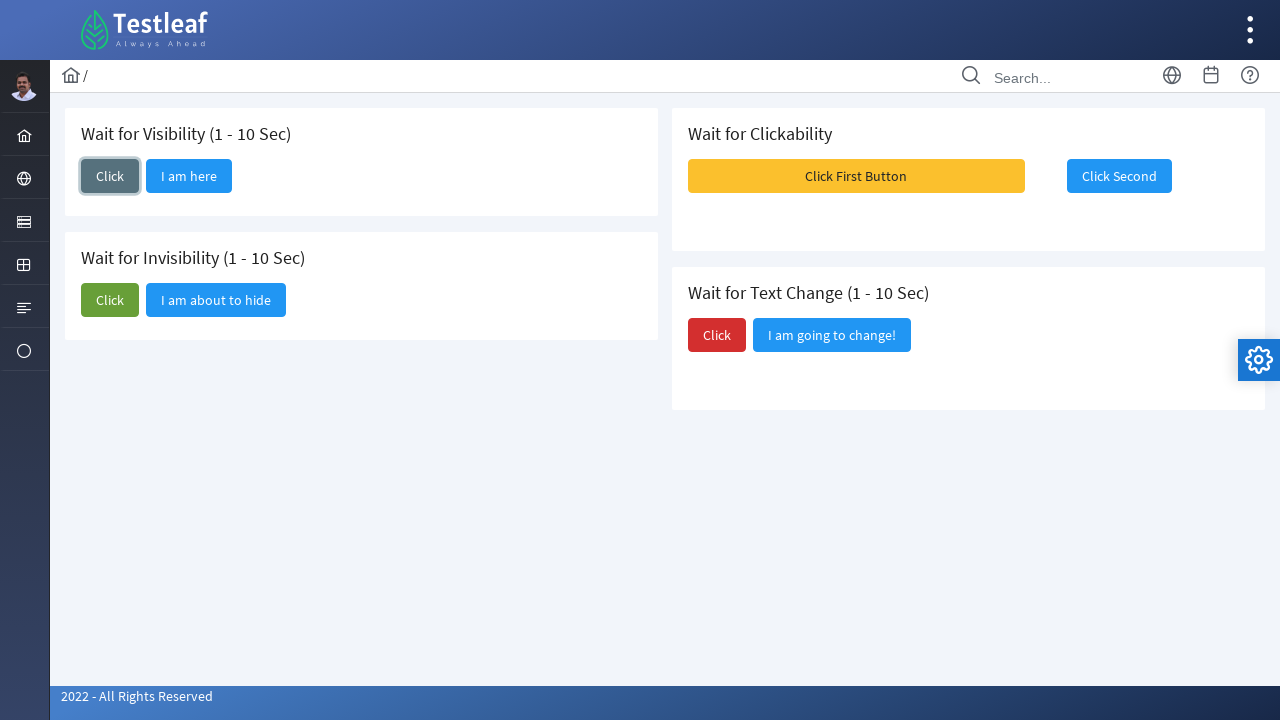

Located visibility test element
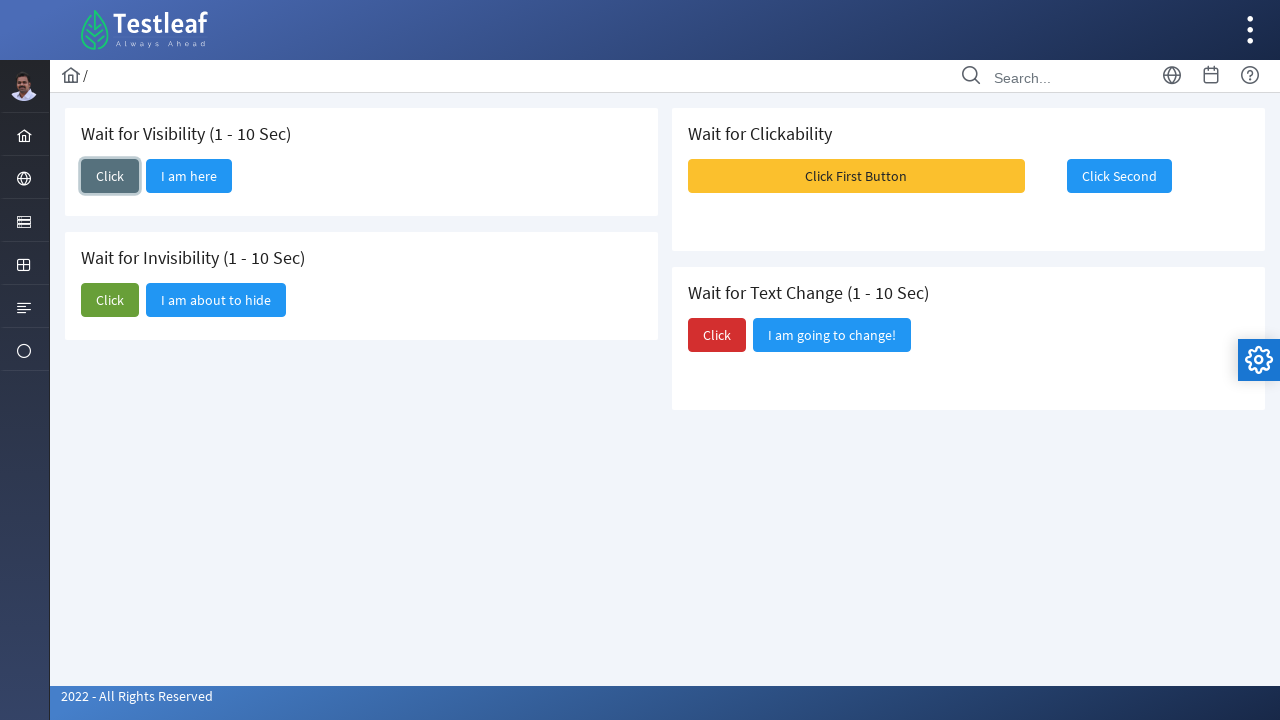

Clicked button to trigger invisibility wait test at (110, 300) on xpath=//button[@name='j_idt87:j_idt92']
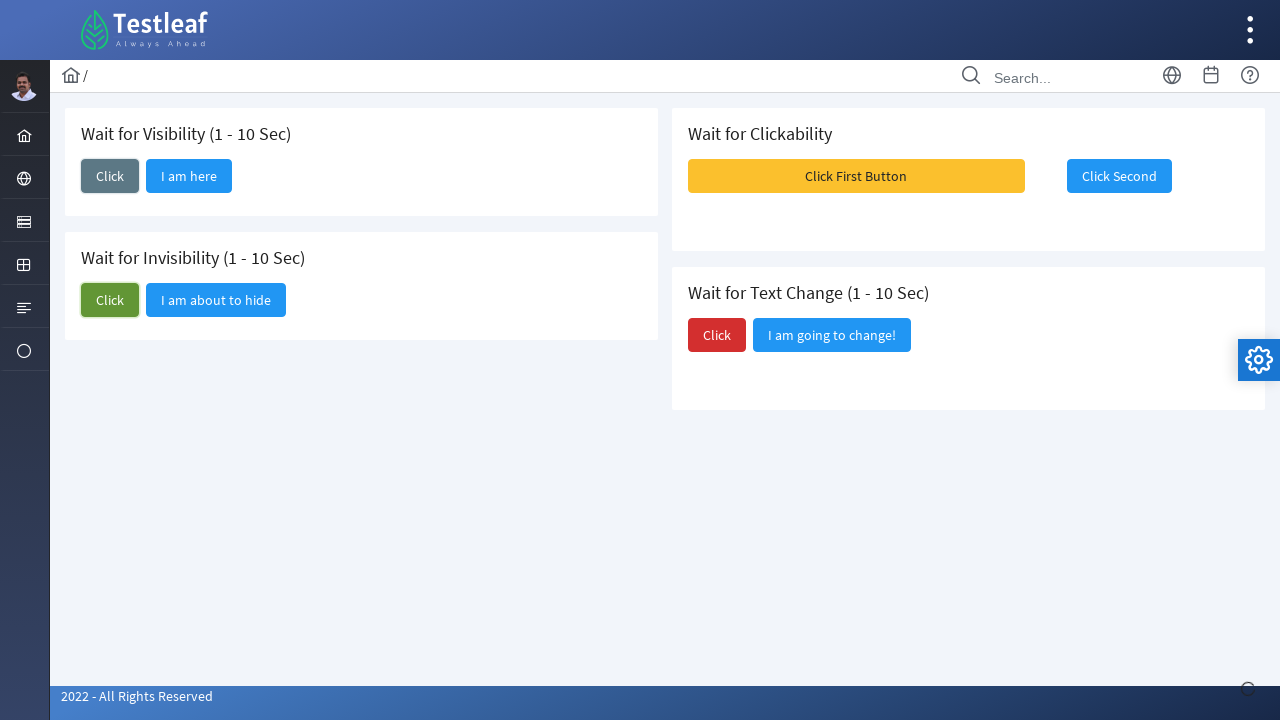

Wait for element invisibility - element is now hidden (1-10 sec)
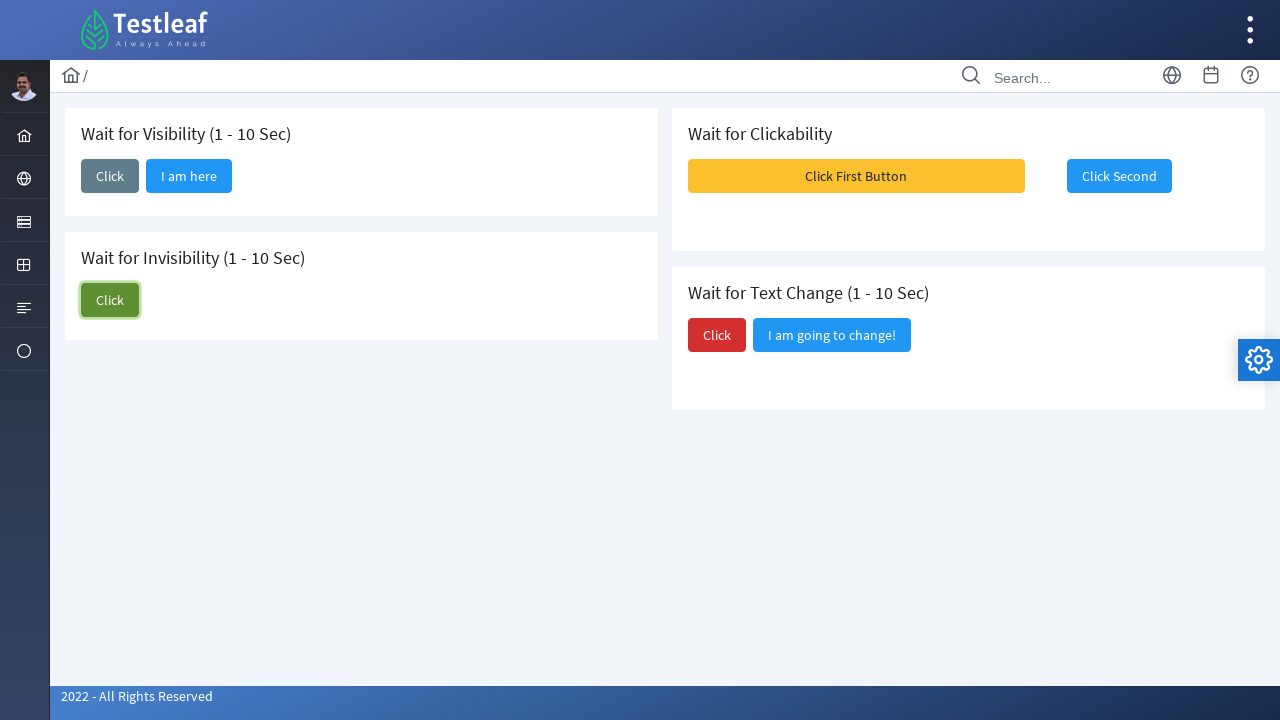

Clicked button to trigger clickability wait test at (856, 176) on xpath=//button[@name="j_idt87:j_idt95"]
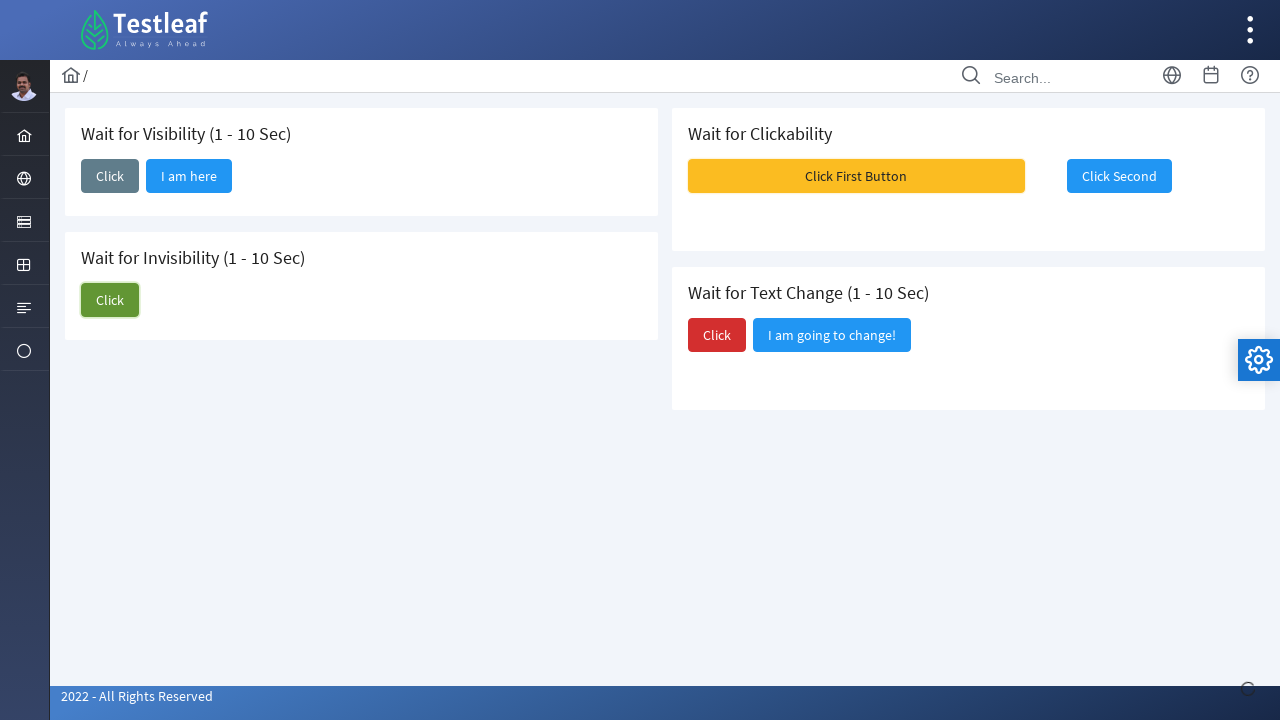

Alert appeared - wait for visibility successful
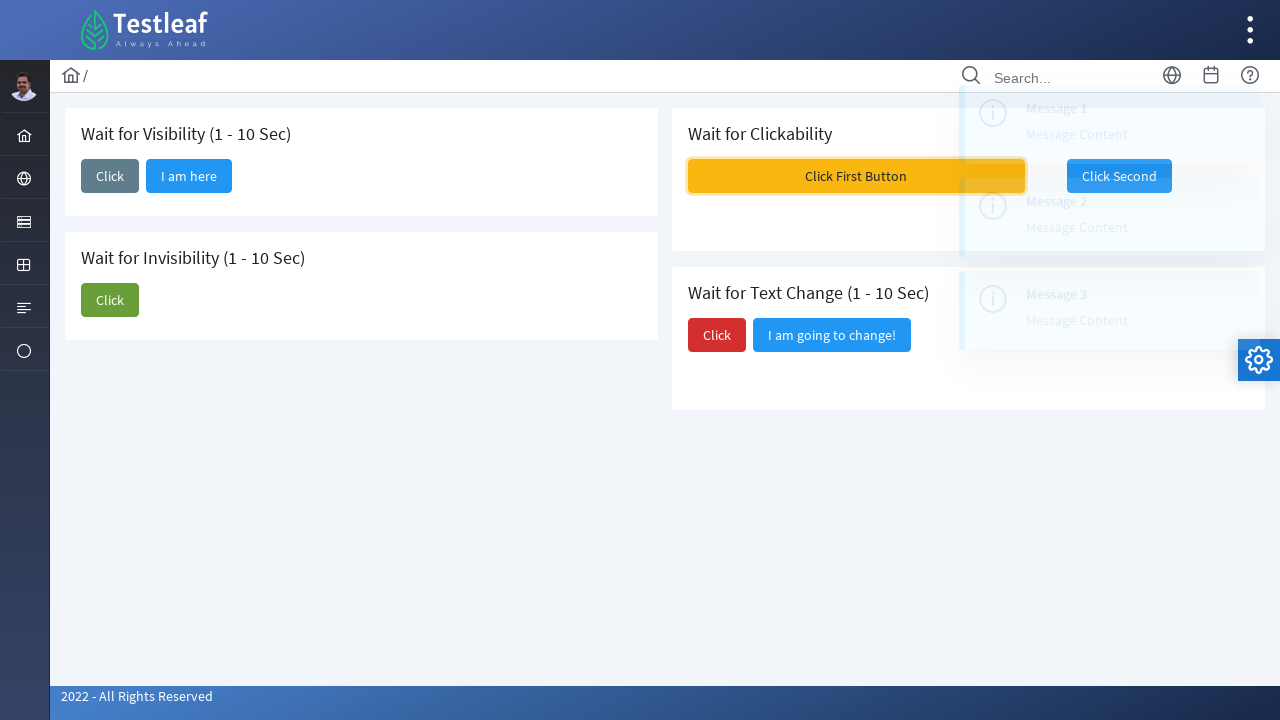

Alert disappeared - wait for invisibility successful
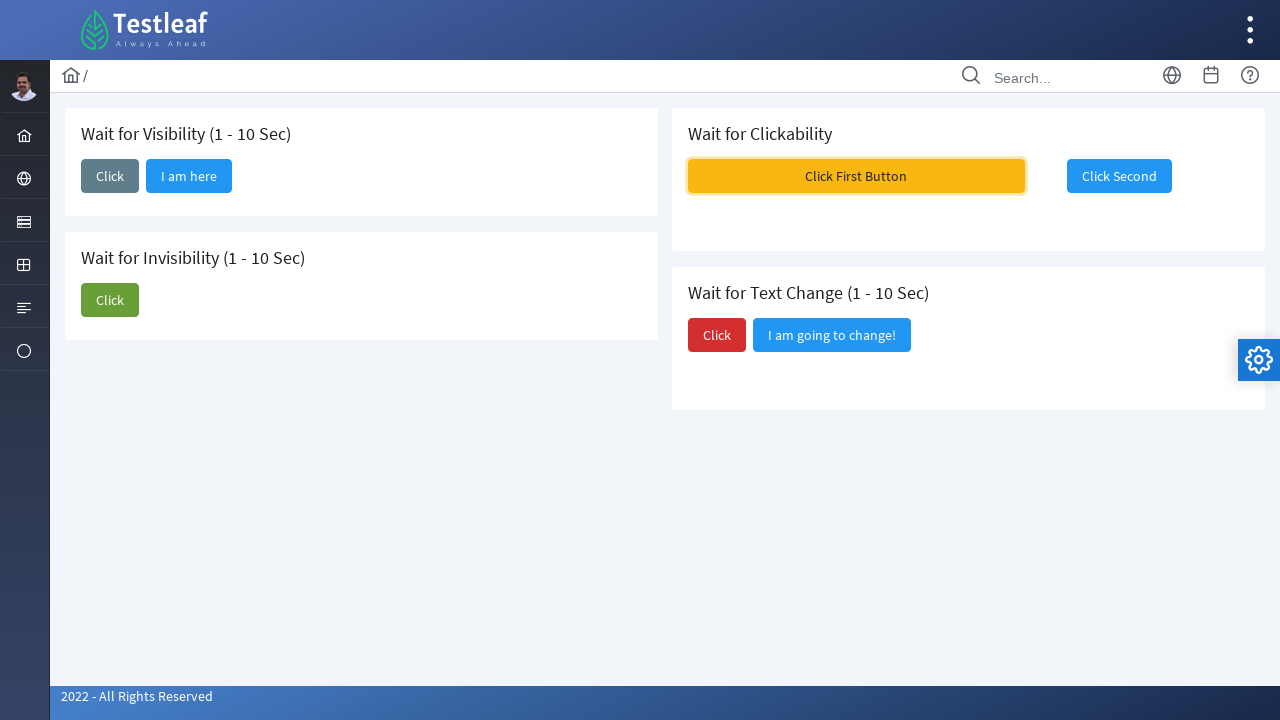

Clicked button after alert disappeared (clickability test complete) at (1119, 176) on xpath=//*[@id="j_idt87:hide3"]/button
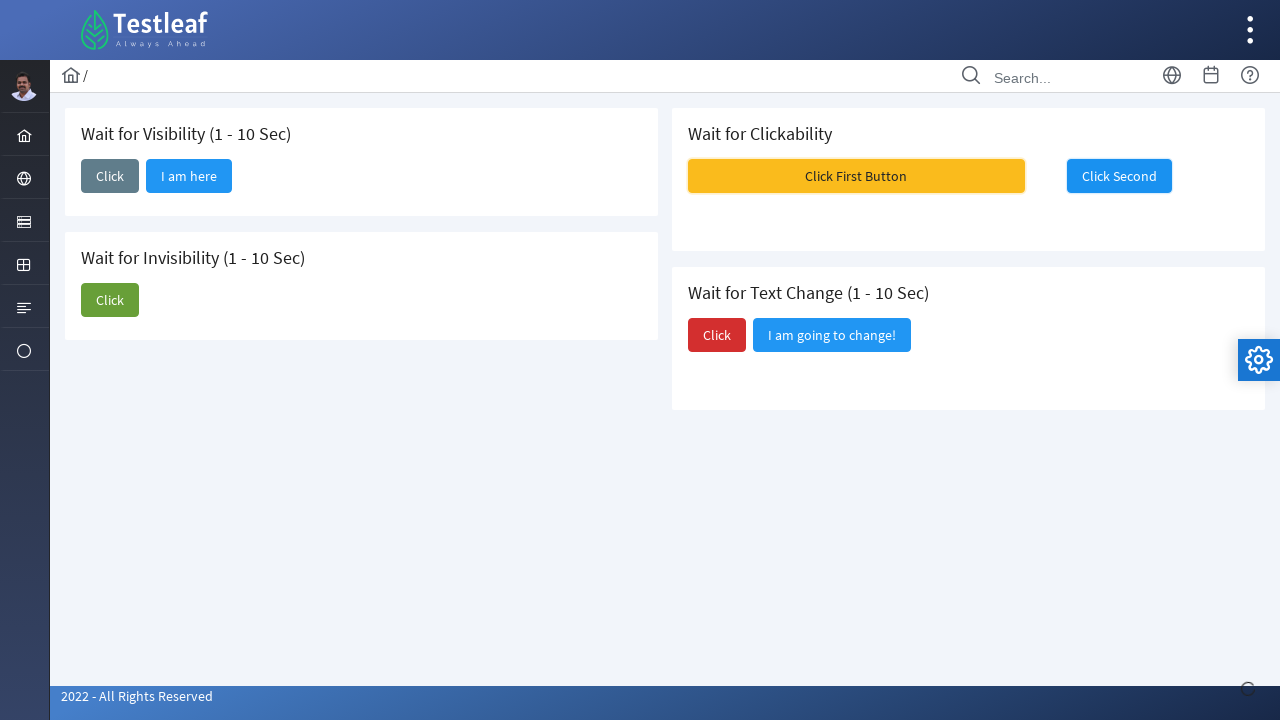

Waited 2 seconds before triggering text change test
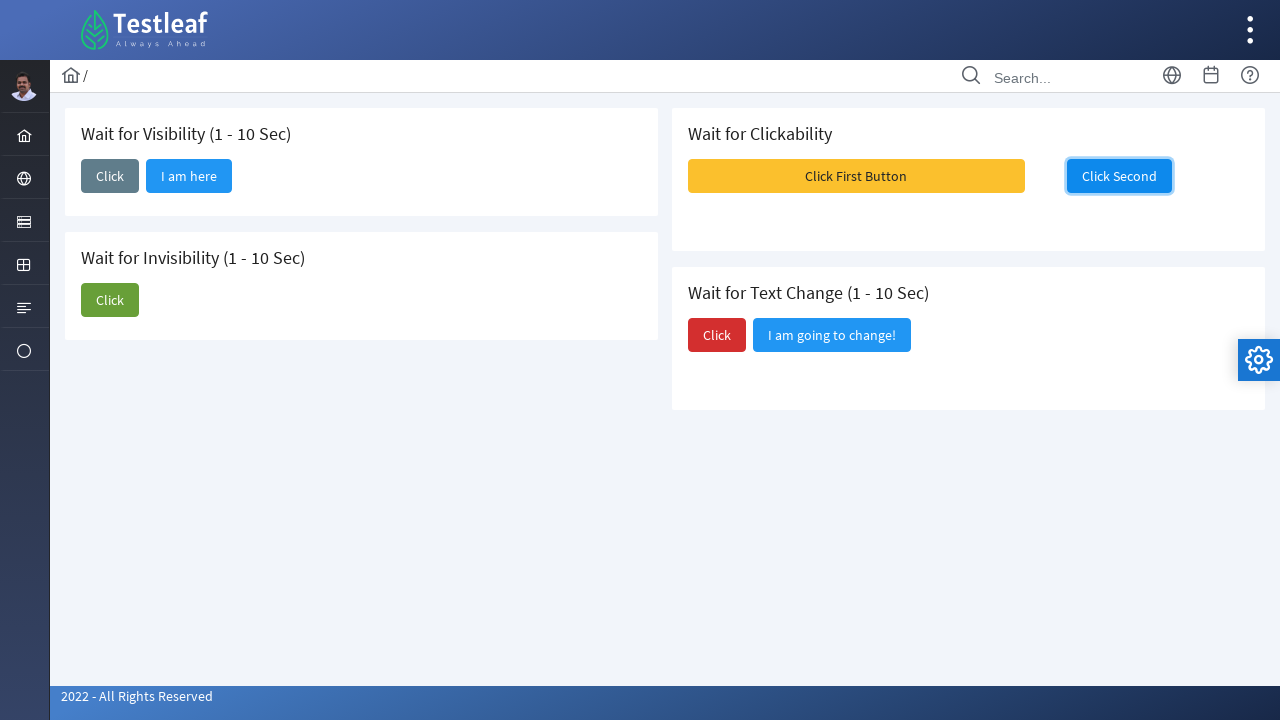

Clicked button to trigger text change wait test at (717, 335) on xpath=//button[@name='j_idt87:j_idt98']
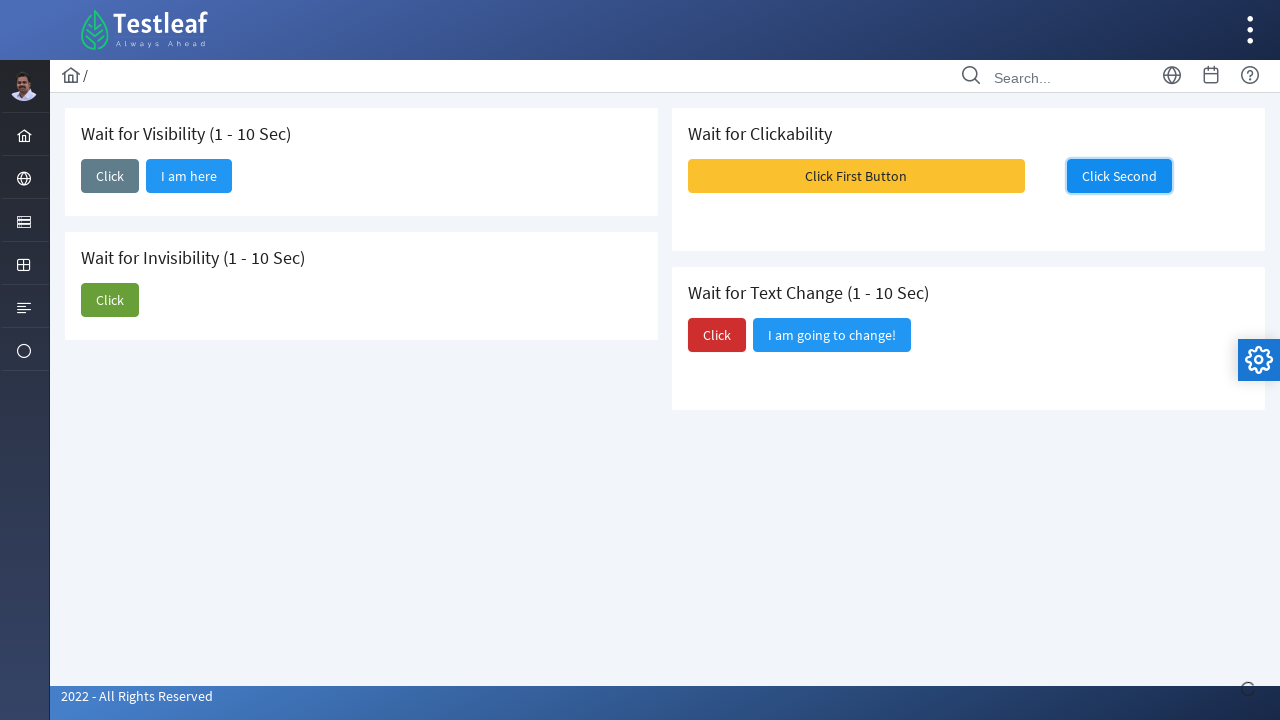

Waited for text to change (1-10 sec)
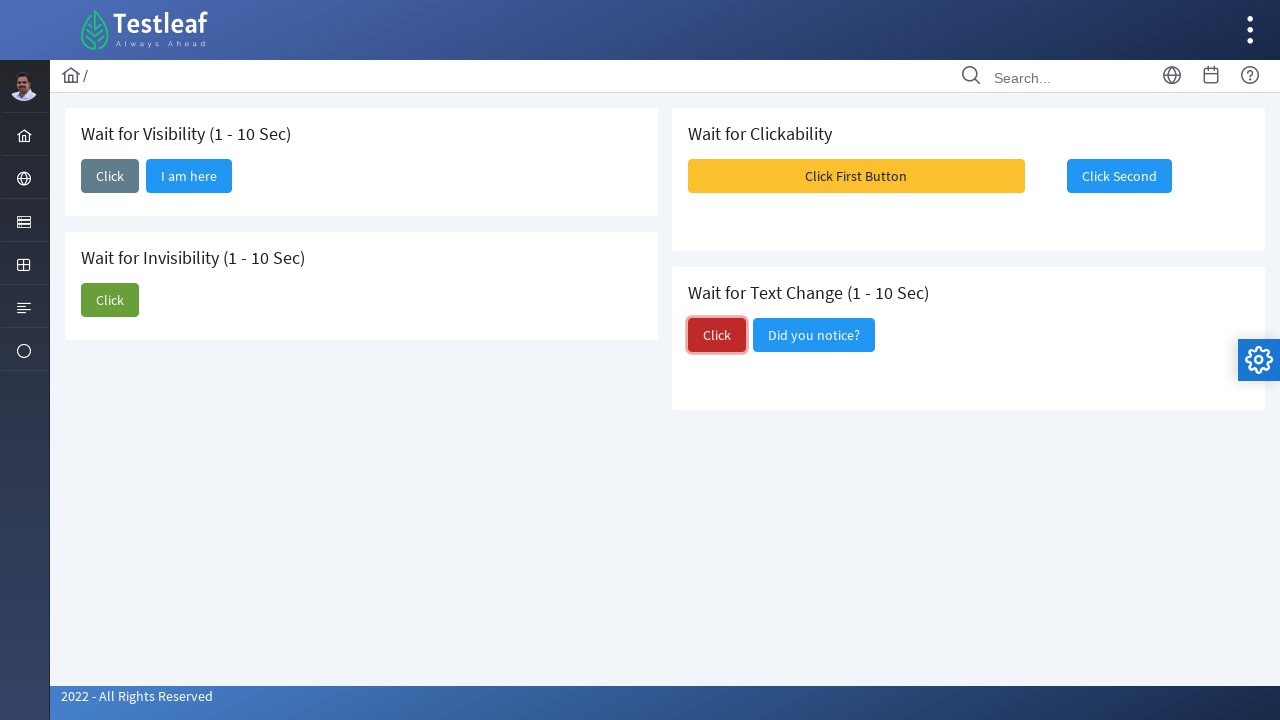

Located text element - text change test complete
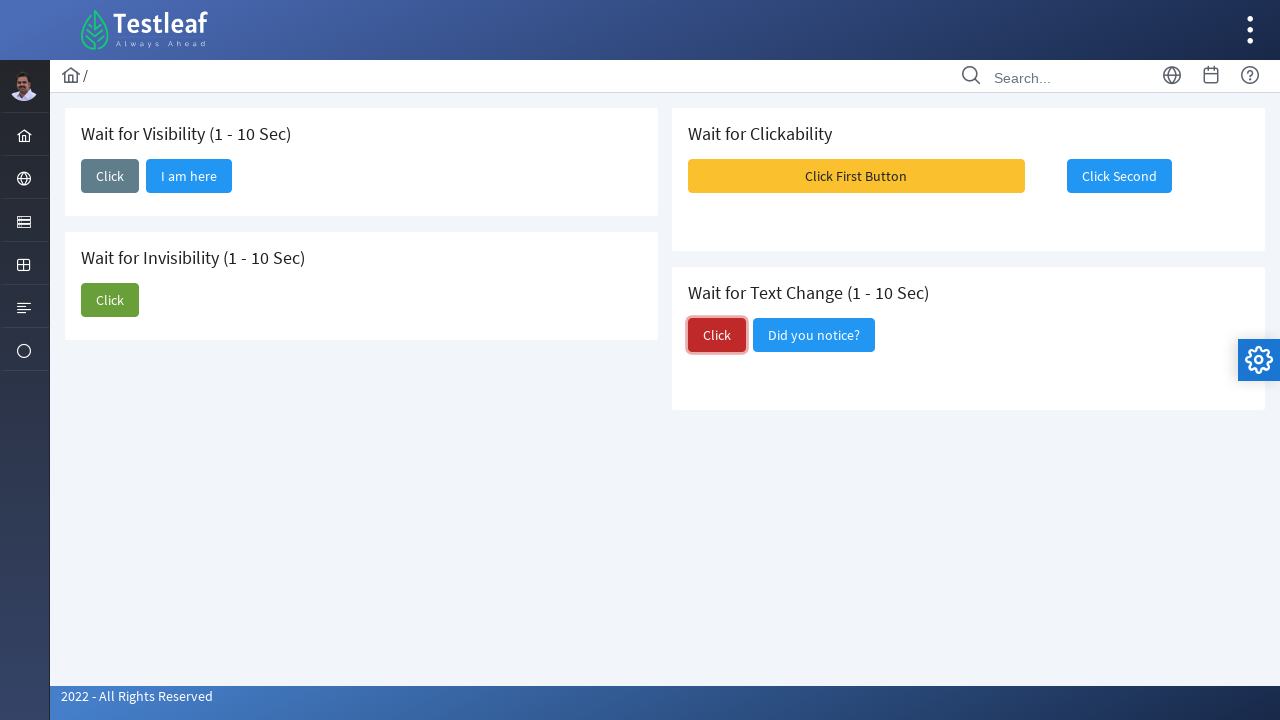

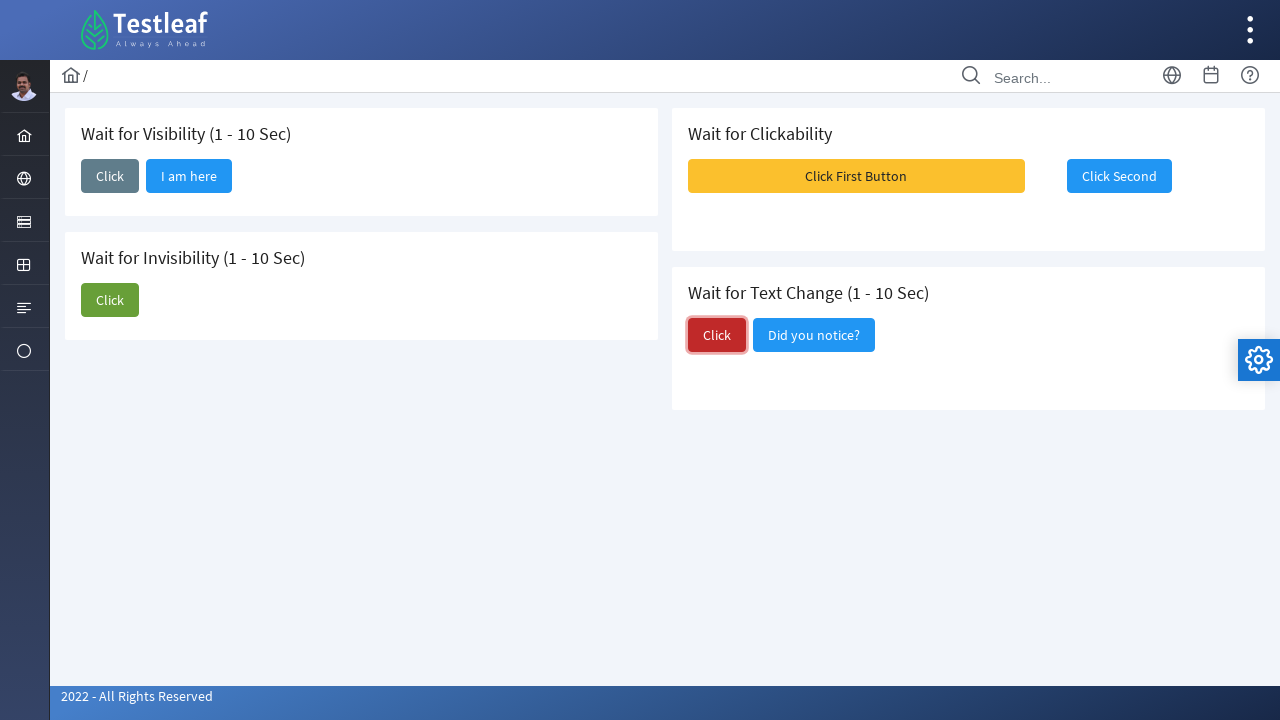